Tests double-click functionality by switching to an iframe and performing a double-click action on a block element

Starting URL: https://api.jquery.com/dblclick/

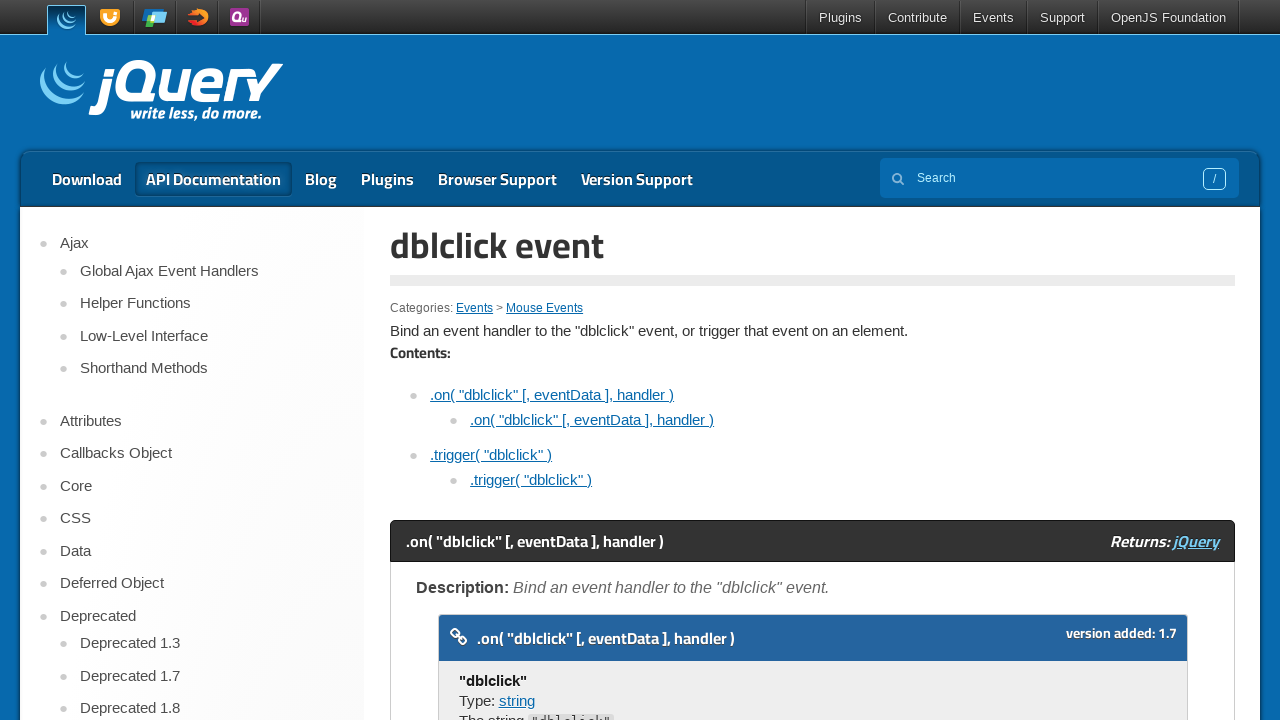

Located the iframe containing the demo
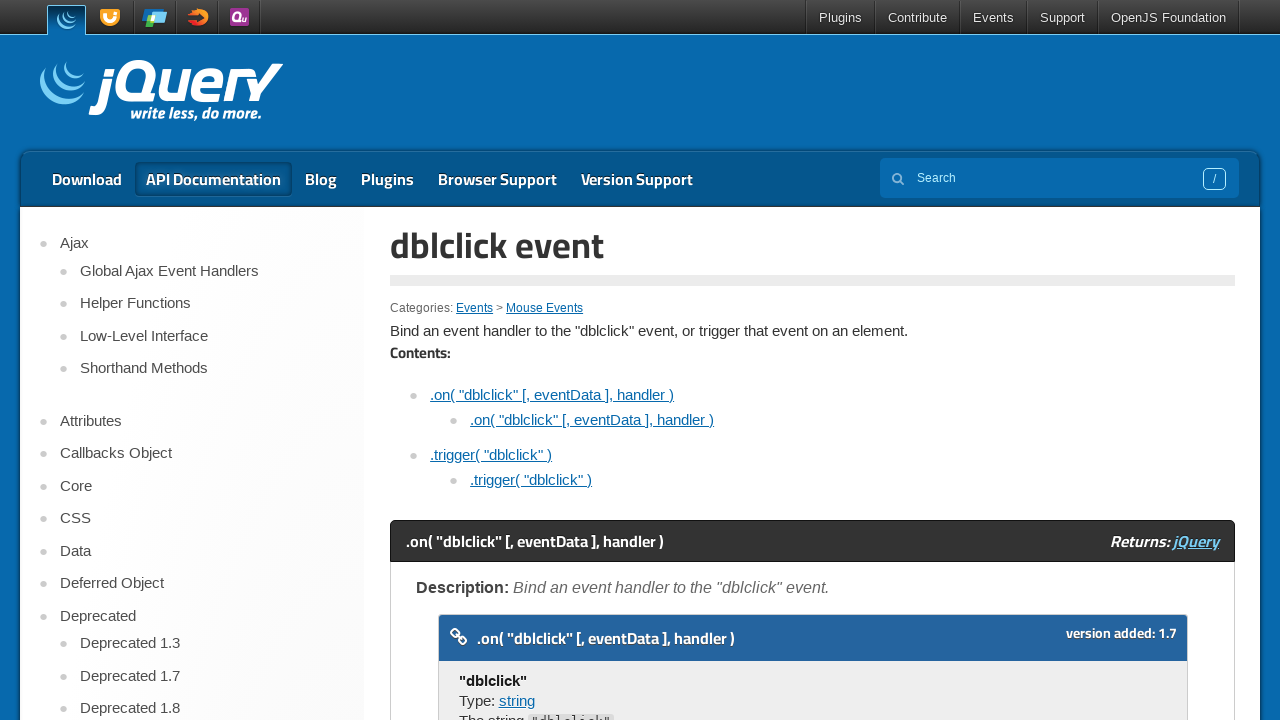

Performed double-click action on the block element at (478, 360) on xpath=//iframe >> nth=0 >> internal:control=enter-frame >> xpath=//span[text()='
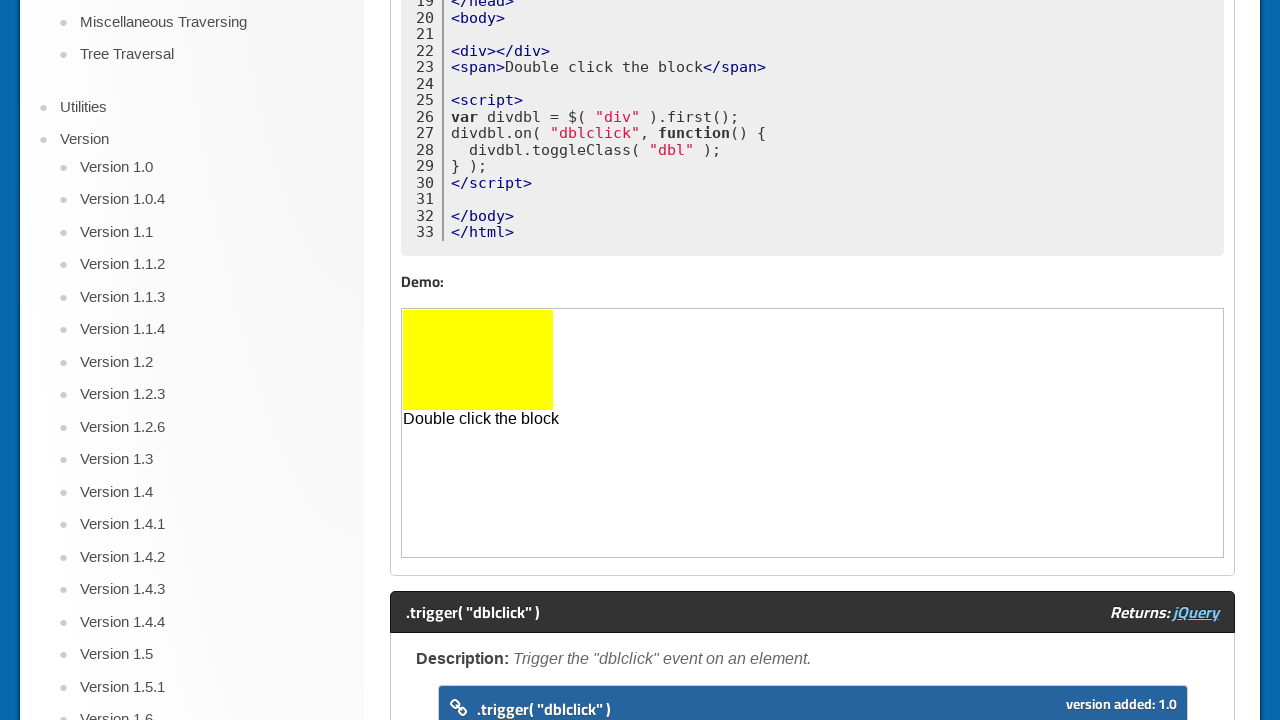

Waited 2 seconds to observe the double-click result
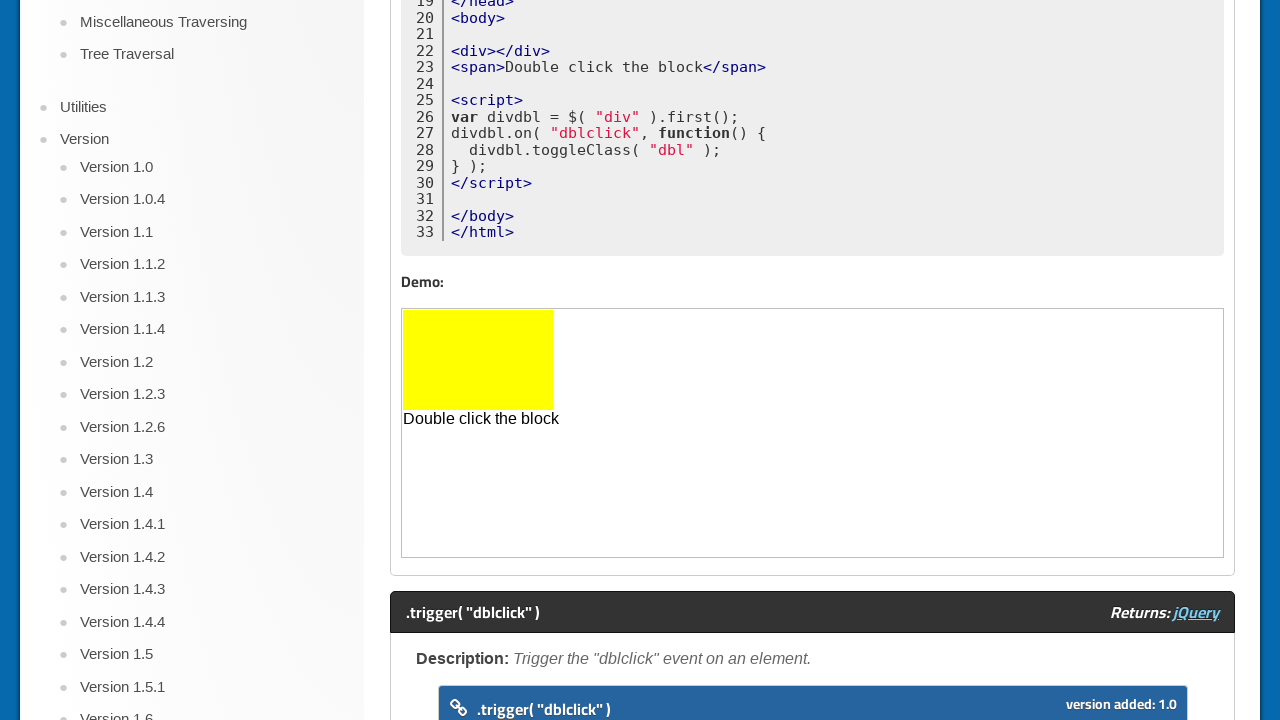

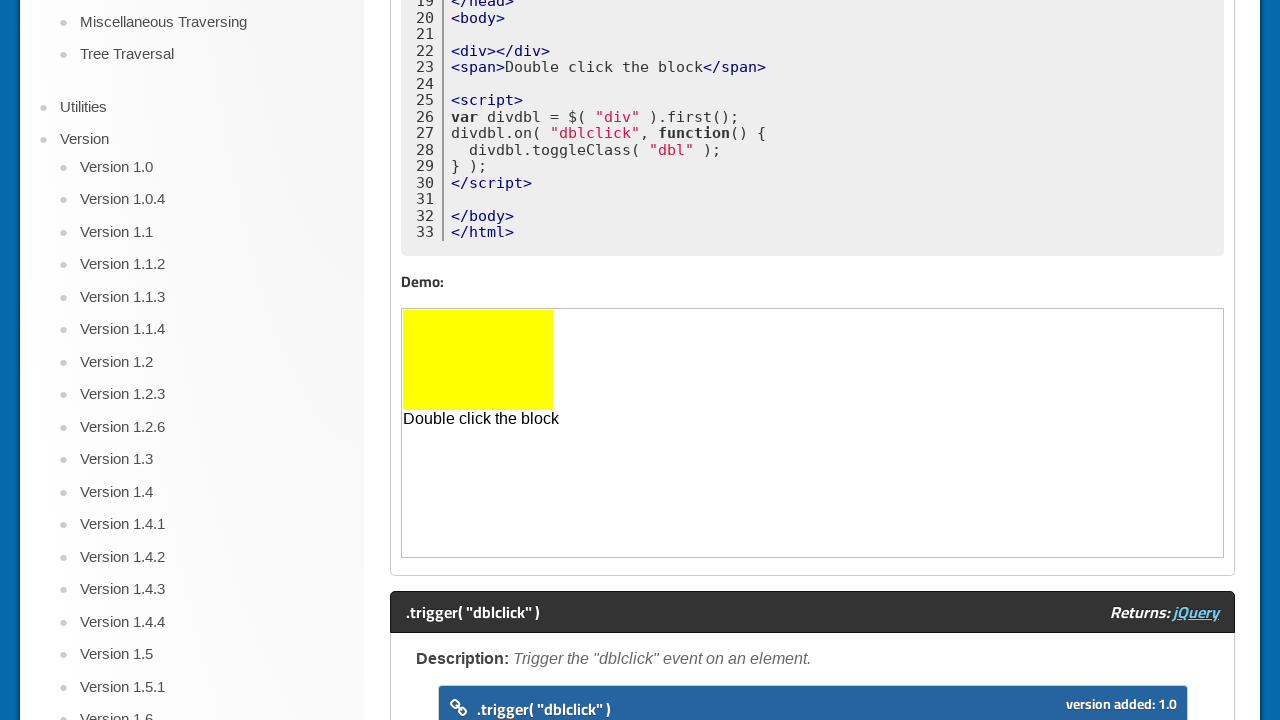